Tests navigation on ss.lv Latvian classifieds website by clicking on a category element and entering a minimum value filter

Starting URL: https://www.ss.lv/lv

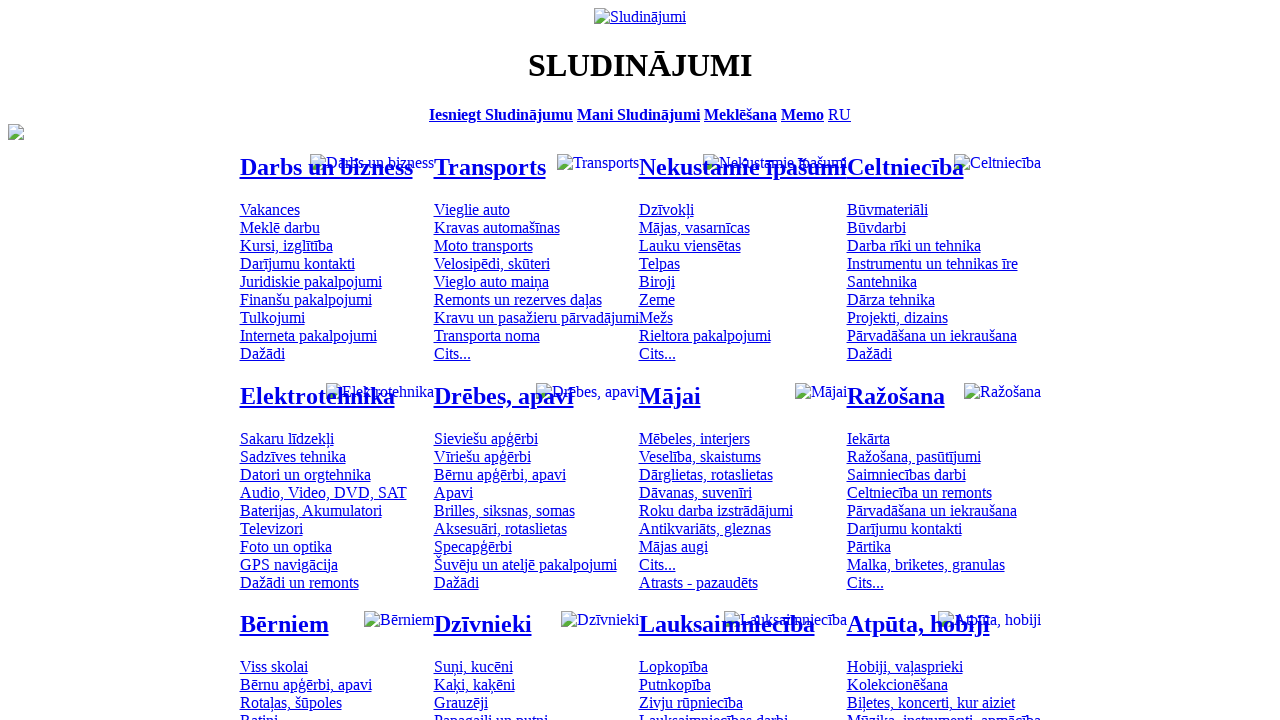

Clicked on category element #mtd_300 at (473, 667) on #mtd_300
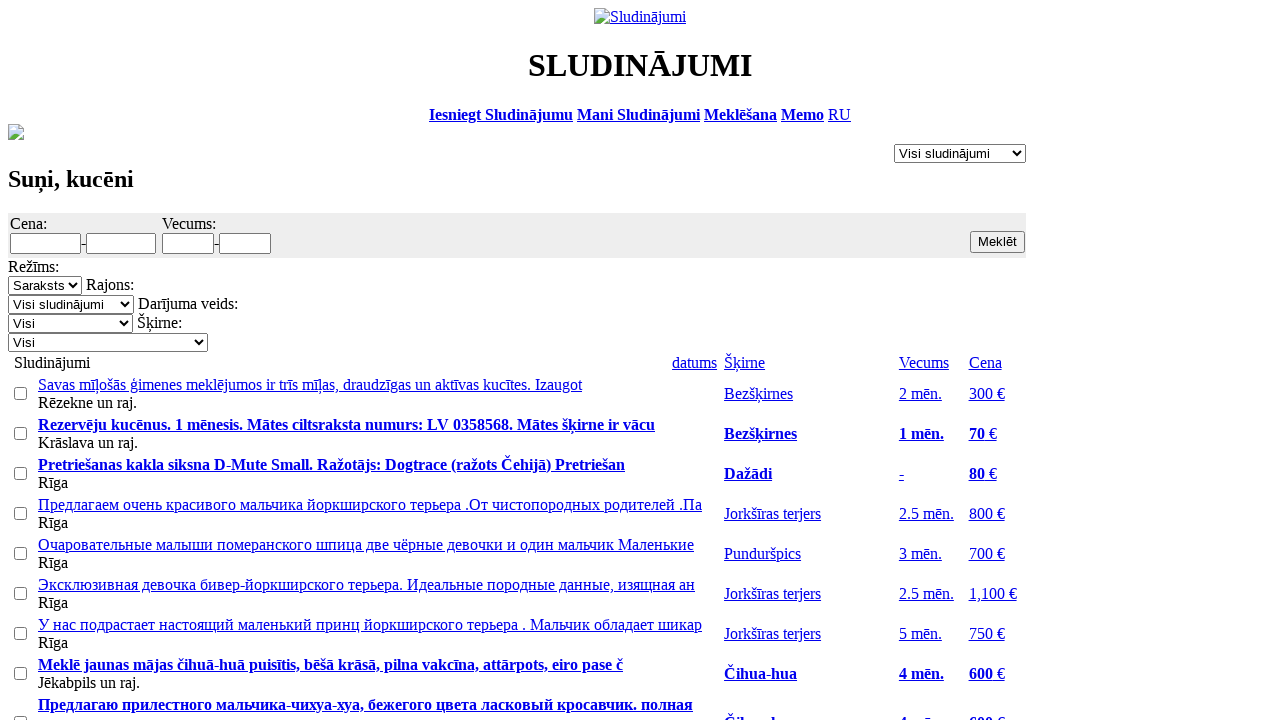

Entered minimum value '1' in filter field #f_o_1276_min on #f_o_1276_min
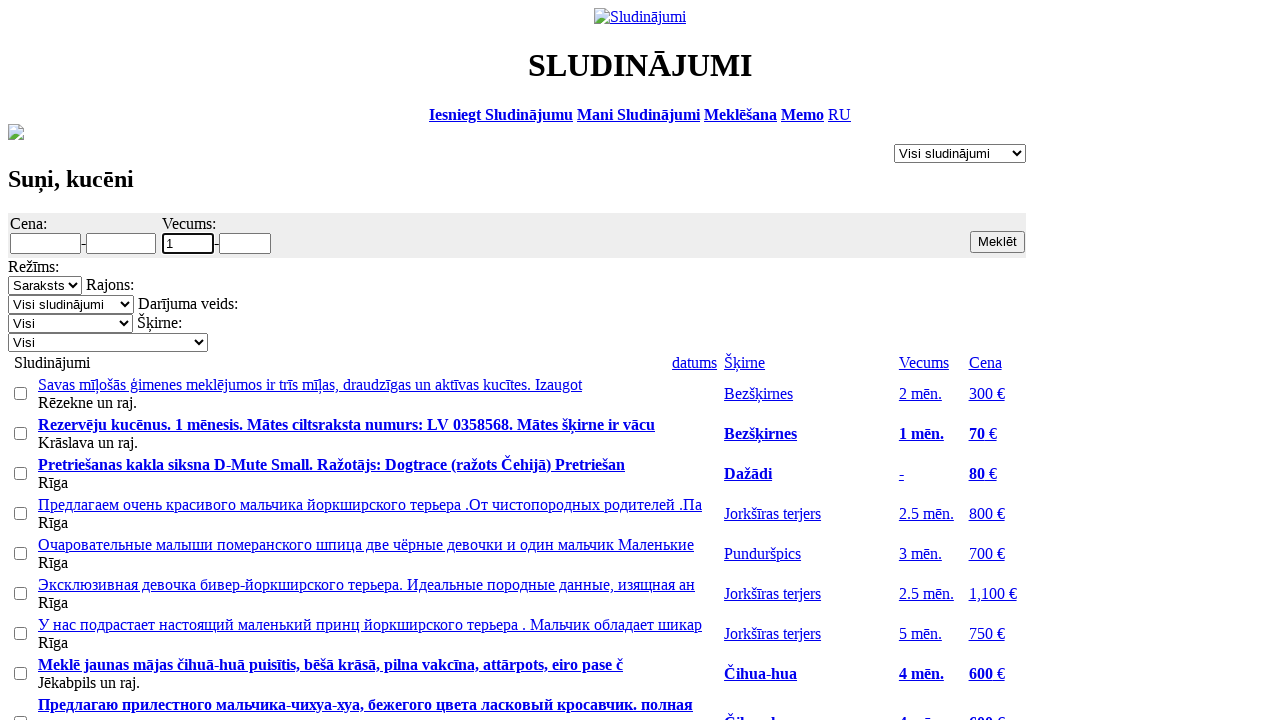

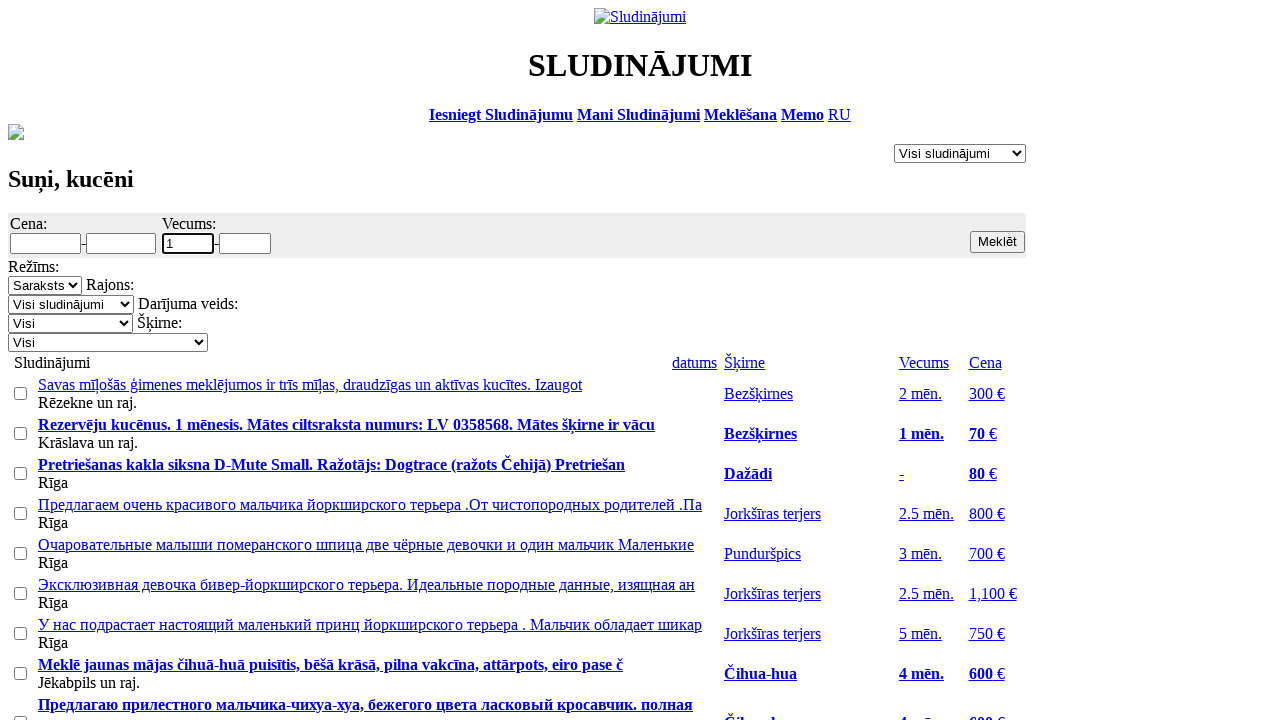